Tests alert handling functionality by interacting with different types of JavaScript alerts including text input alerts

Starting URL: http://demo.automationtesting.in/Alerts.html

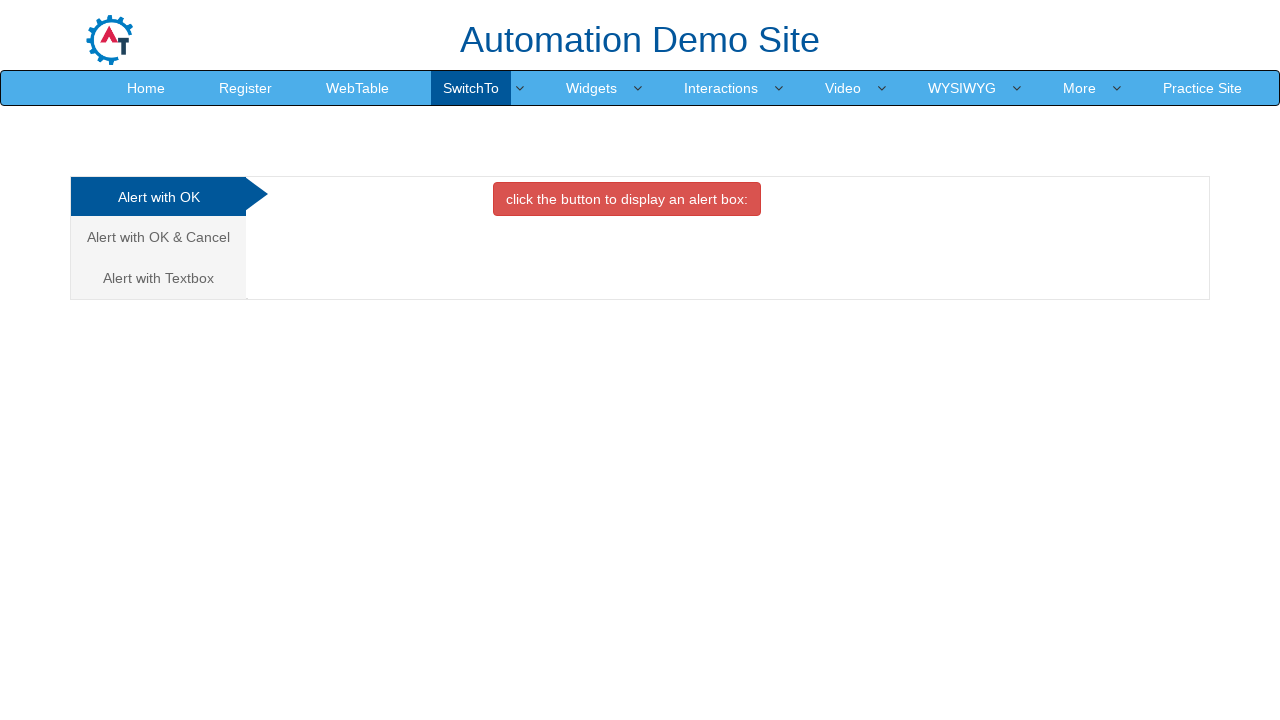

Clicked on 'Alert with Textbox' tab at (158, 278) on xpath=//a[text()='Alert with Textbox ']
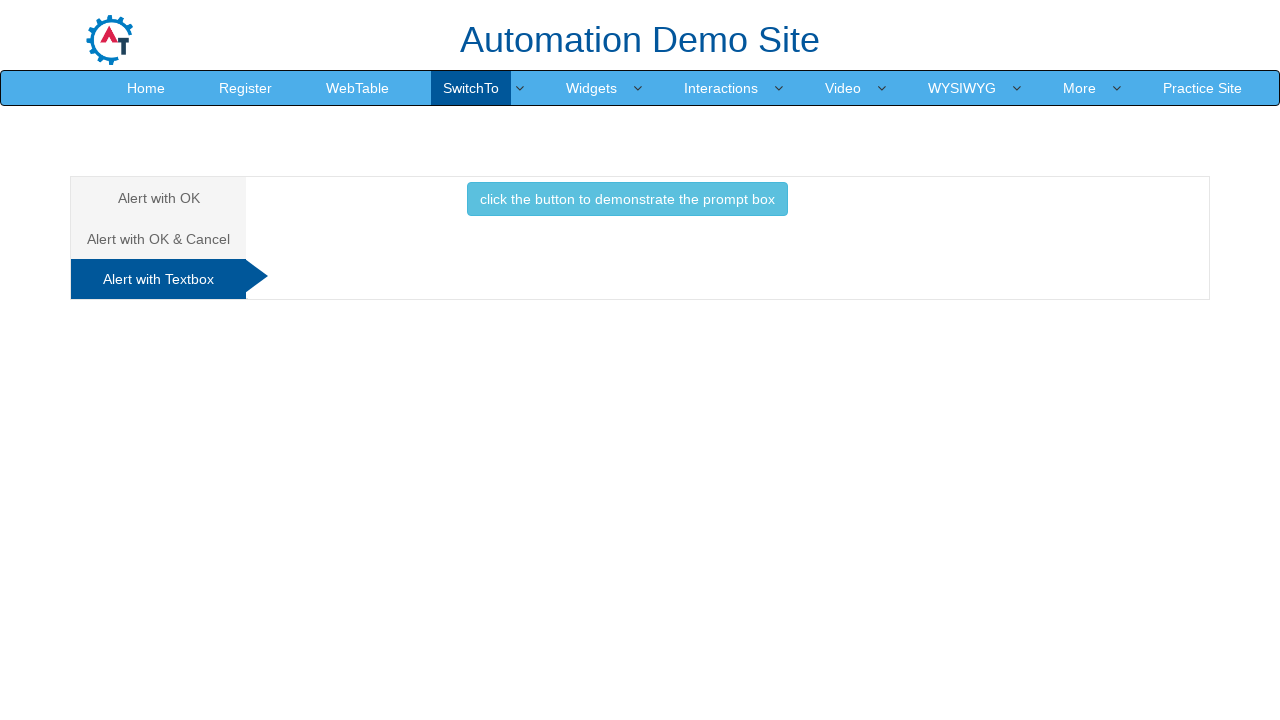

Clicked button to trigger prompt alert at (627, 204) on #Textbox
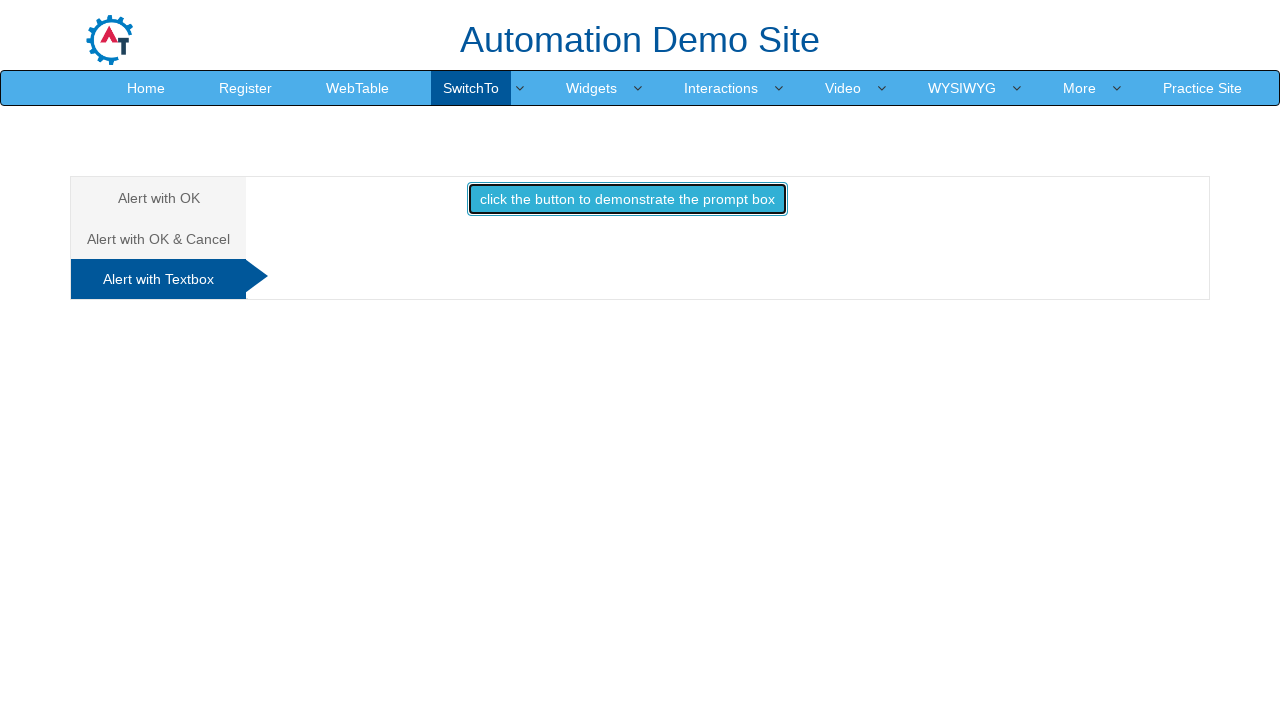

Set up dialog handler to accept prompt with text 'Roshani'
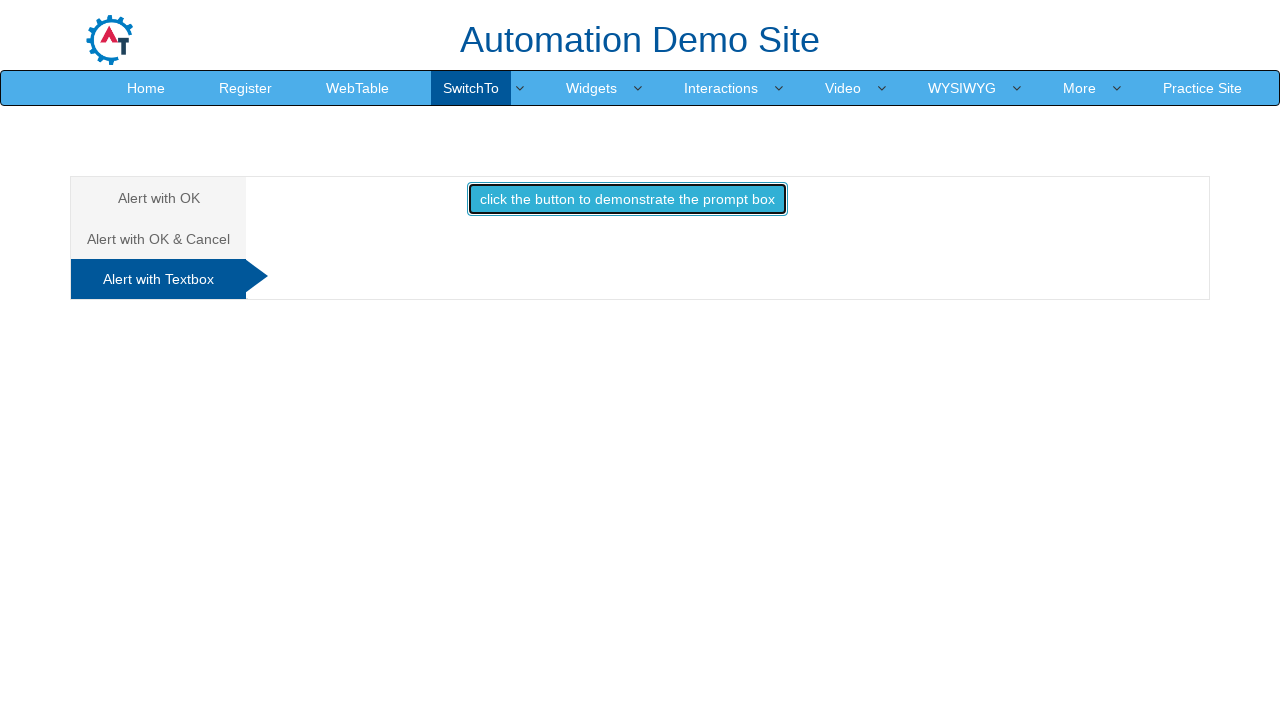

Clicked button to trigger prompt alert again at (627, 204) on #Textbox
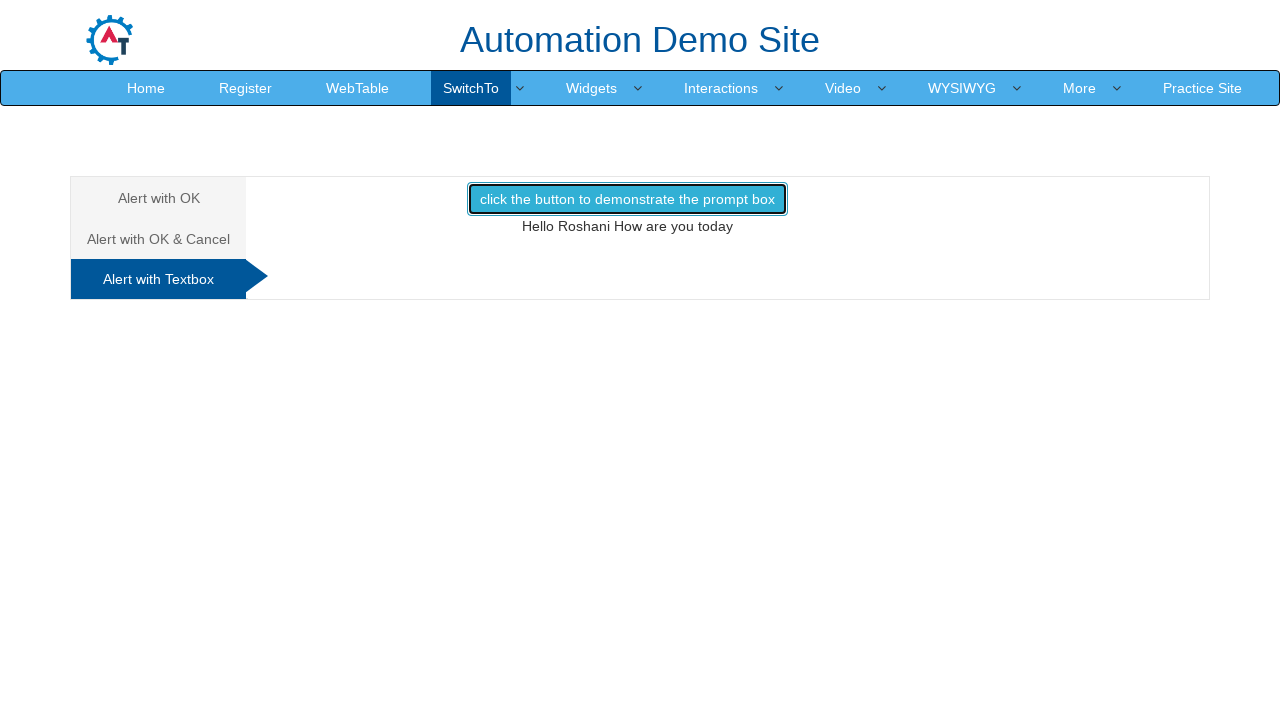

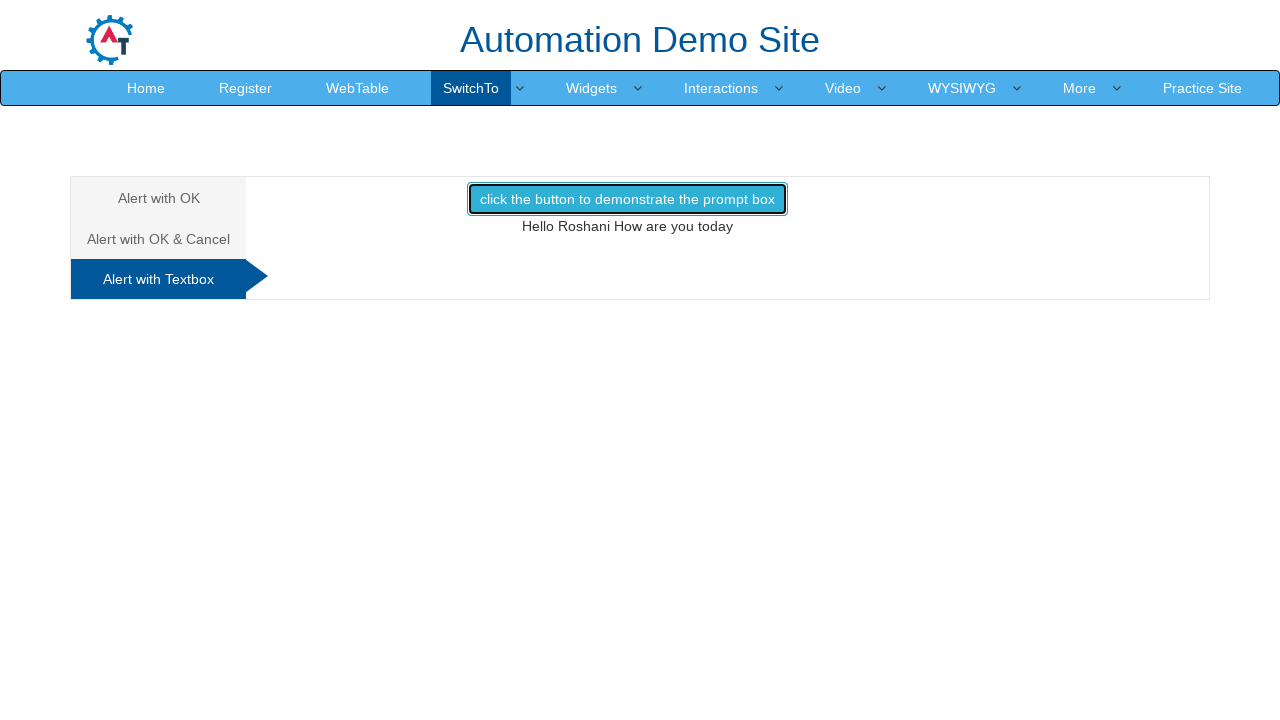